Tests that other controls are hidden when editing a todo item

Starting URL: https://demo.playwright.dev/todomvc

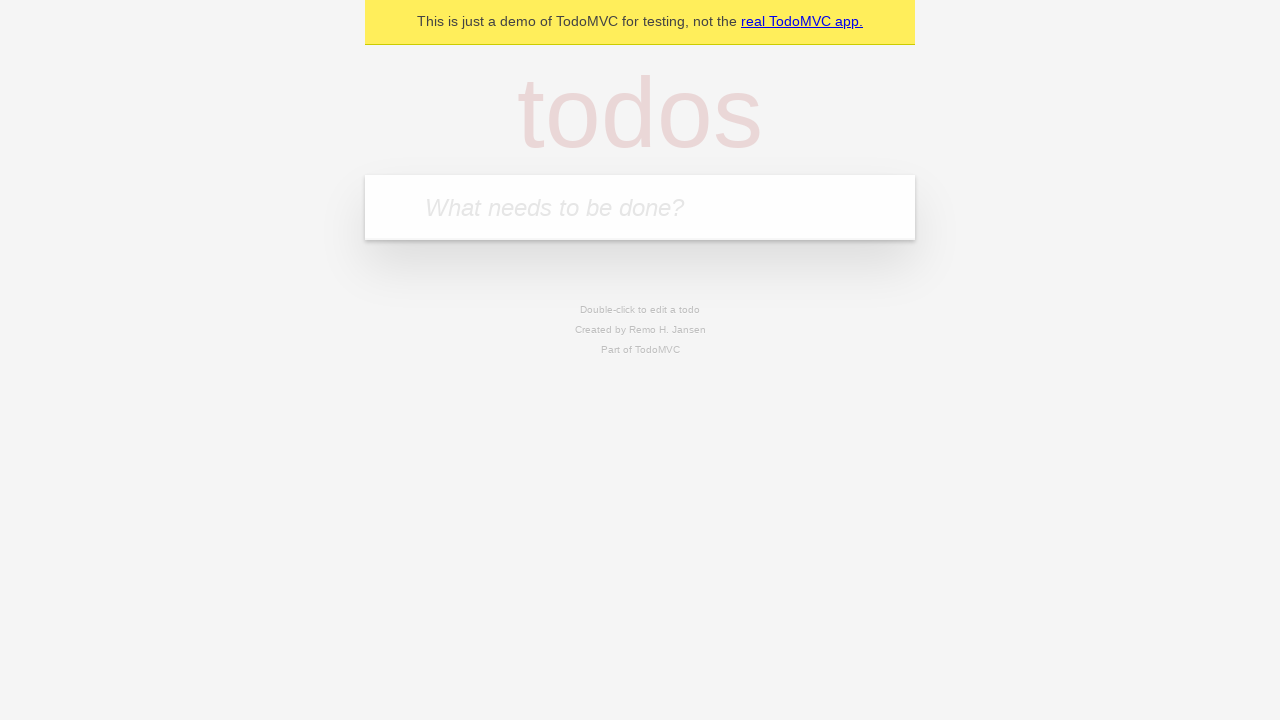

Filled todo input field with 'buy some cheese' on internal:attr=[placeholder="What needs to be done?"i]
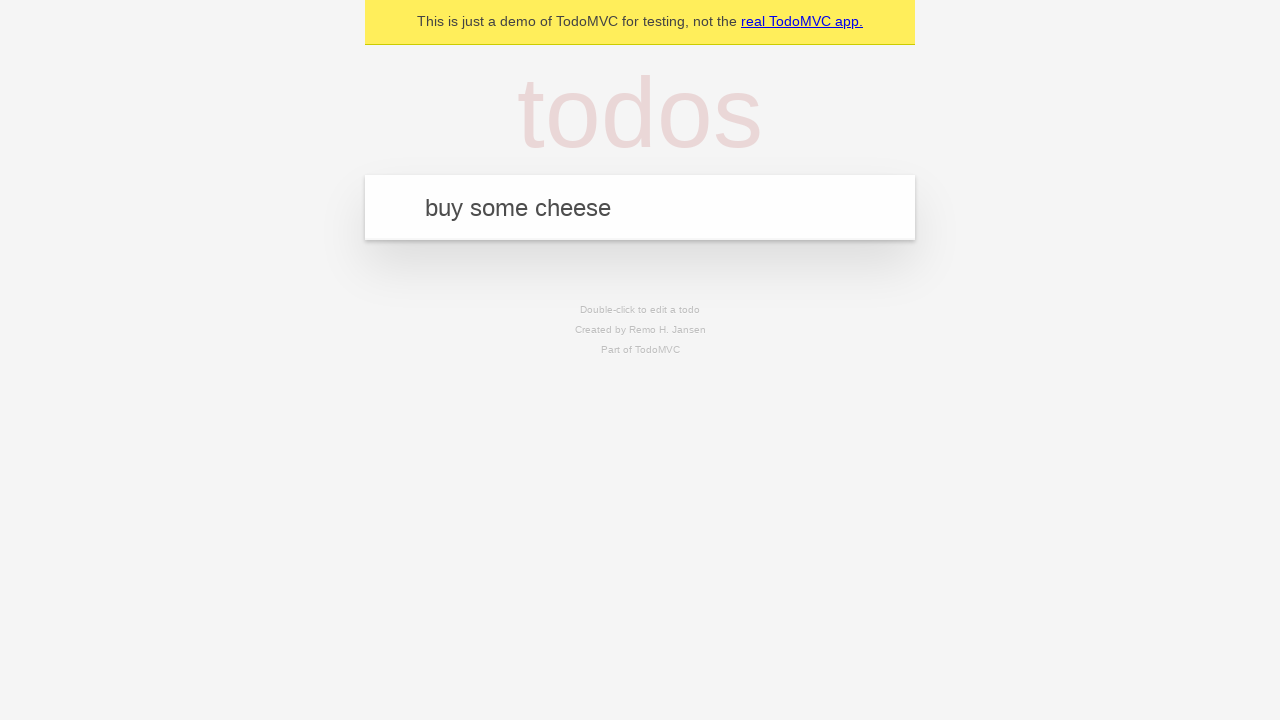

Pressed Enter to create todo 'buy some cheese' on internal:attr=[placeholder="What needs to be done?"i]
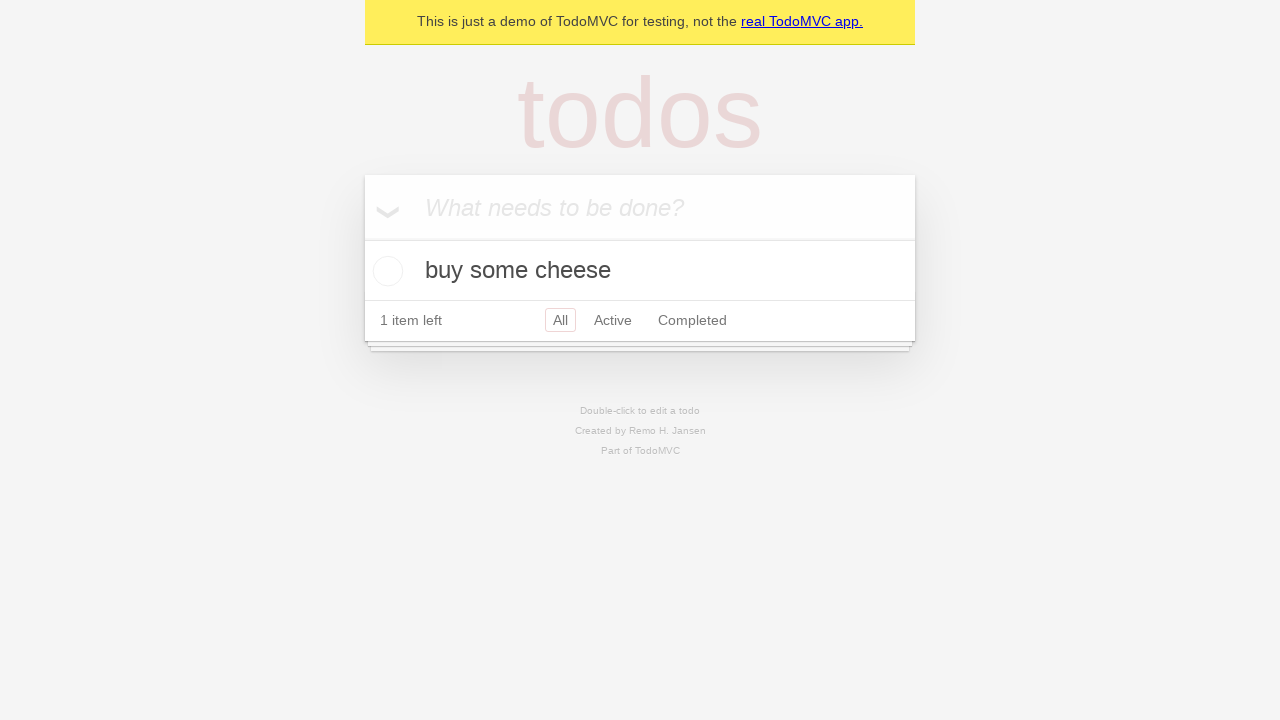

Filled todo input field with 'feed the cat' on internal:attr=[placeholder="What needs to be done?"i]
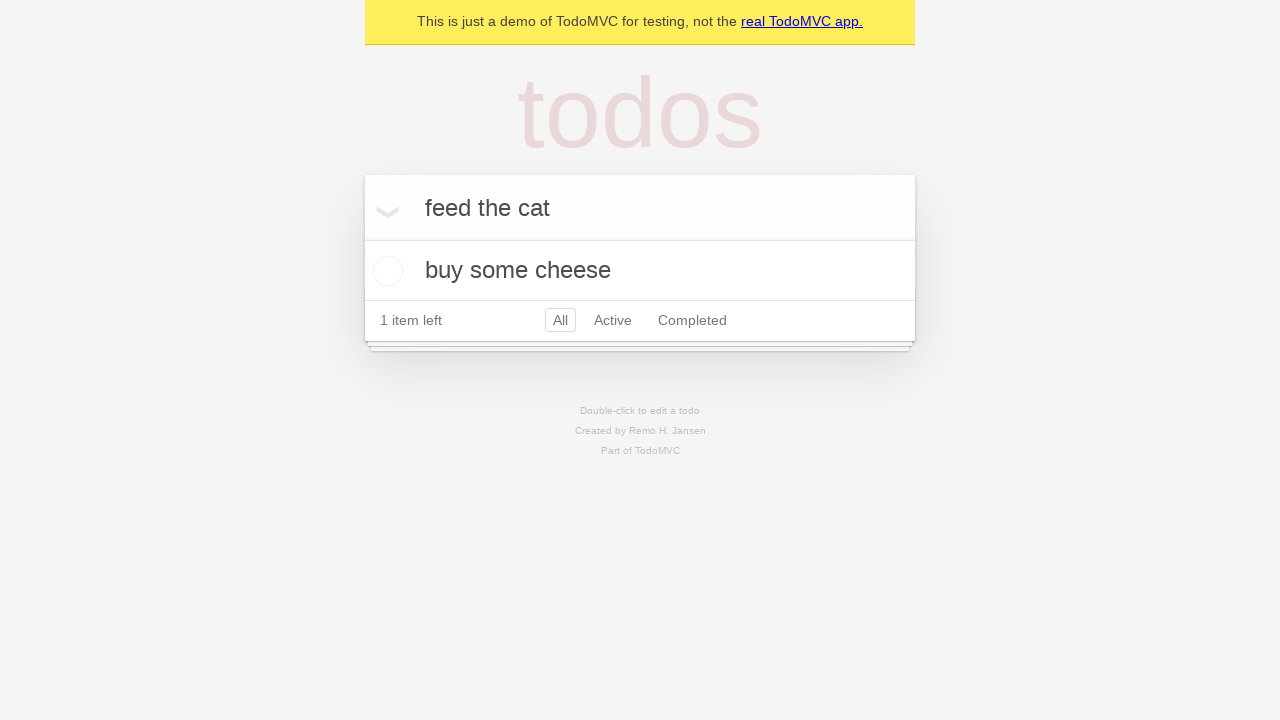

Pressed Enter to create todo 'feed the cat' on internal:attr=[placeholder="What needs to be done?"i]
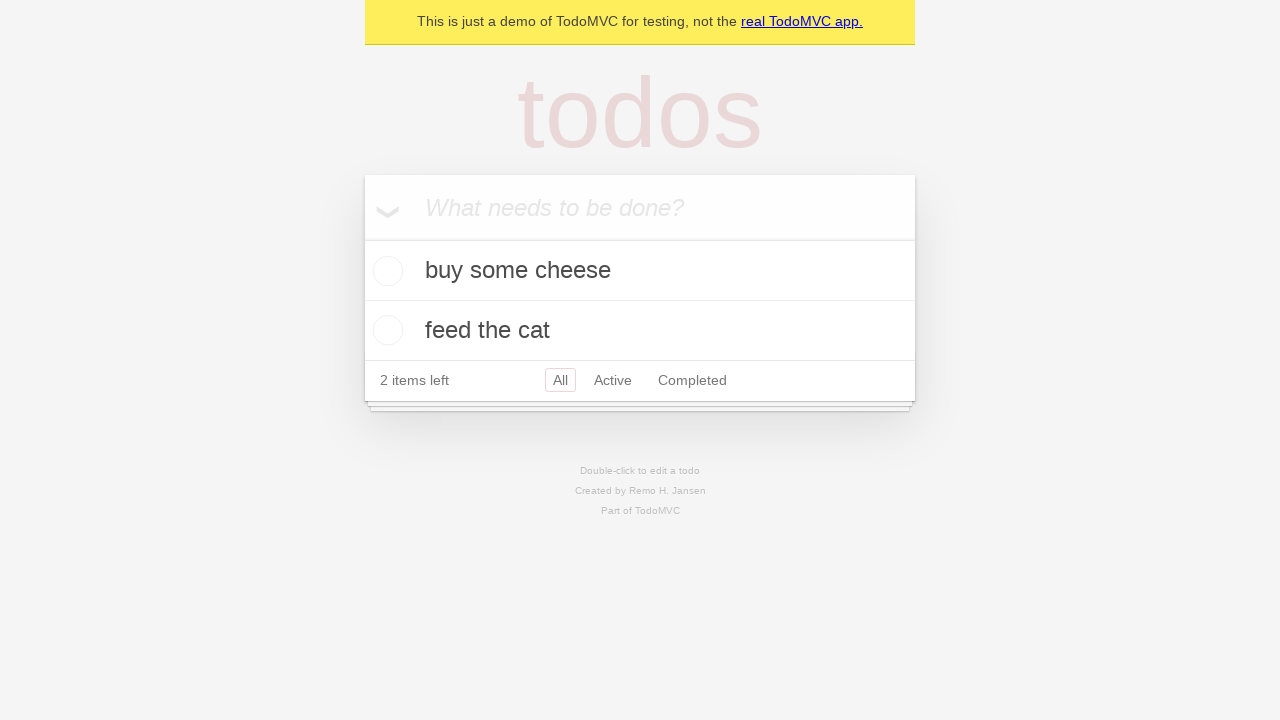

Filled todo input field with 'book a doctors appointment' on internal:attr=[placeholder="What needs to be done?"i]
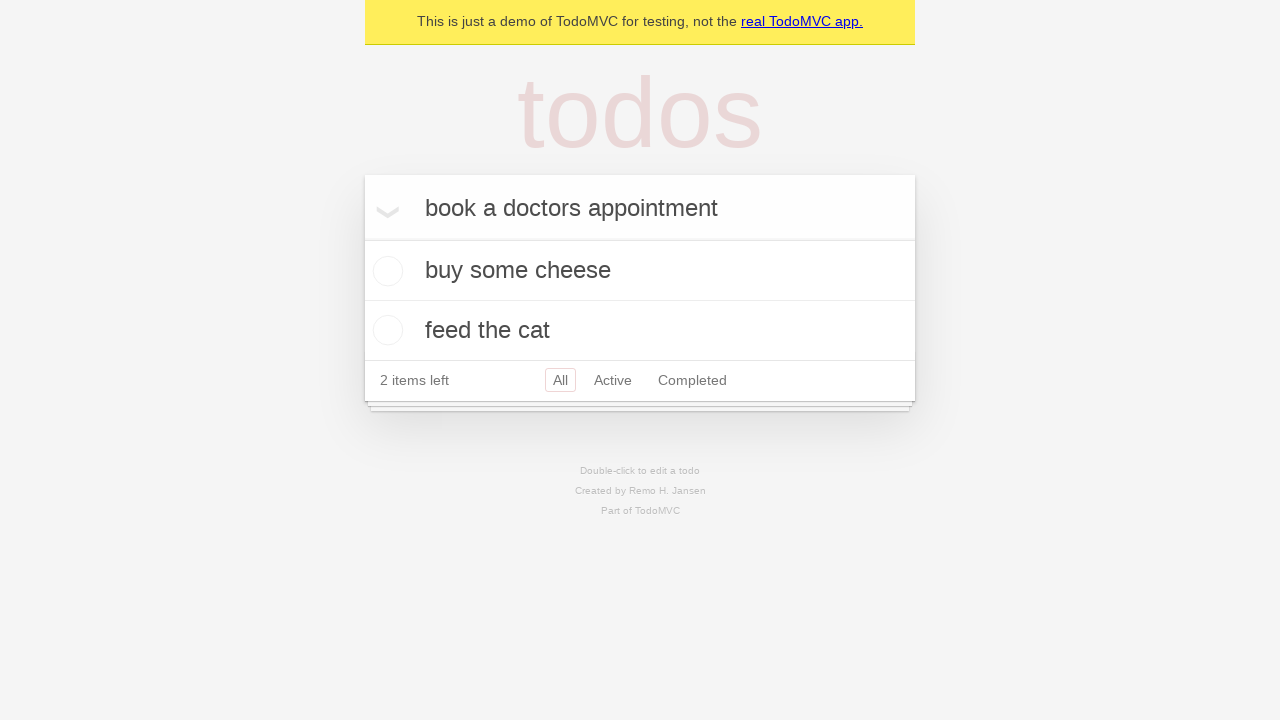

Pressed Enter to create todo 'book a doctors appointment' on internal:attr=[placeholder="What needs to be done?"i]
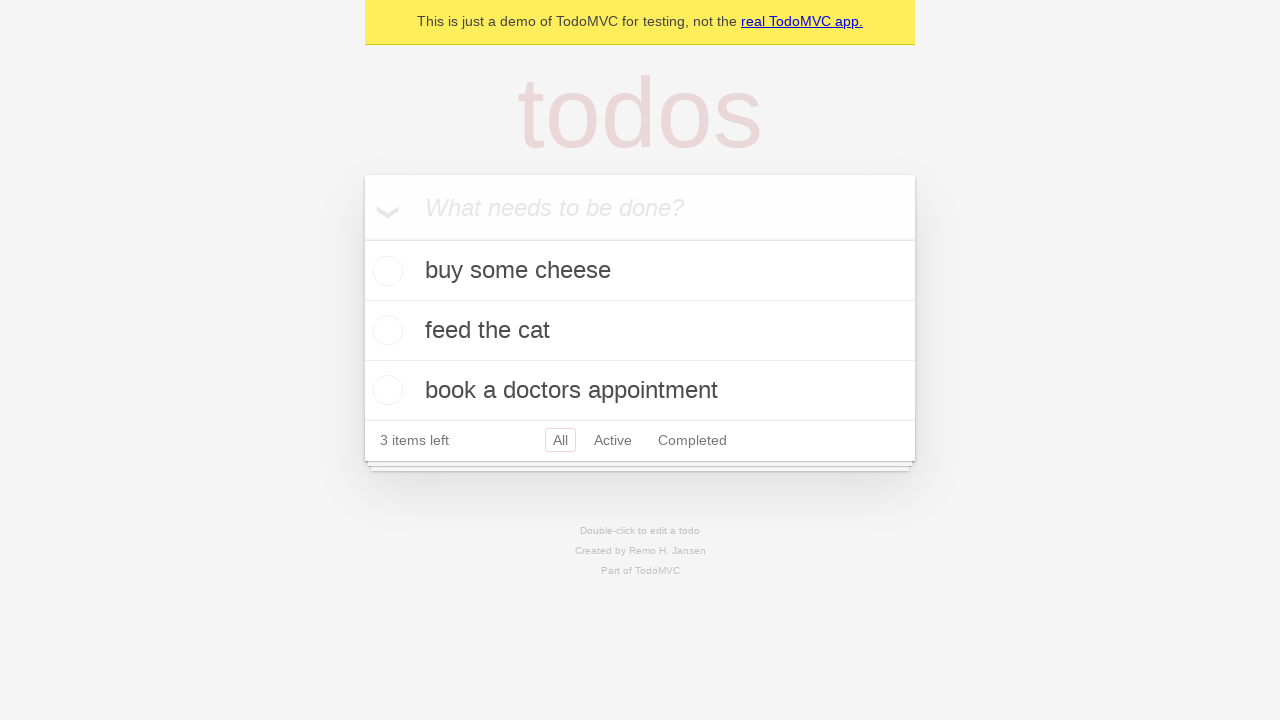

Waited for all 3 todo items to be created
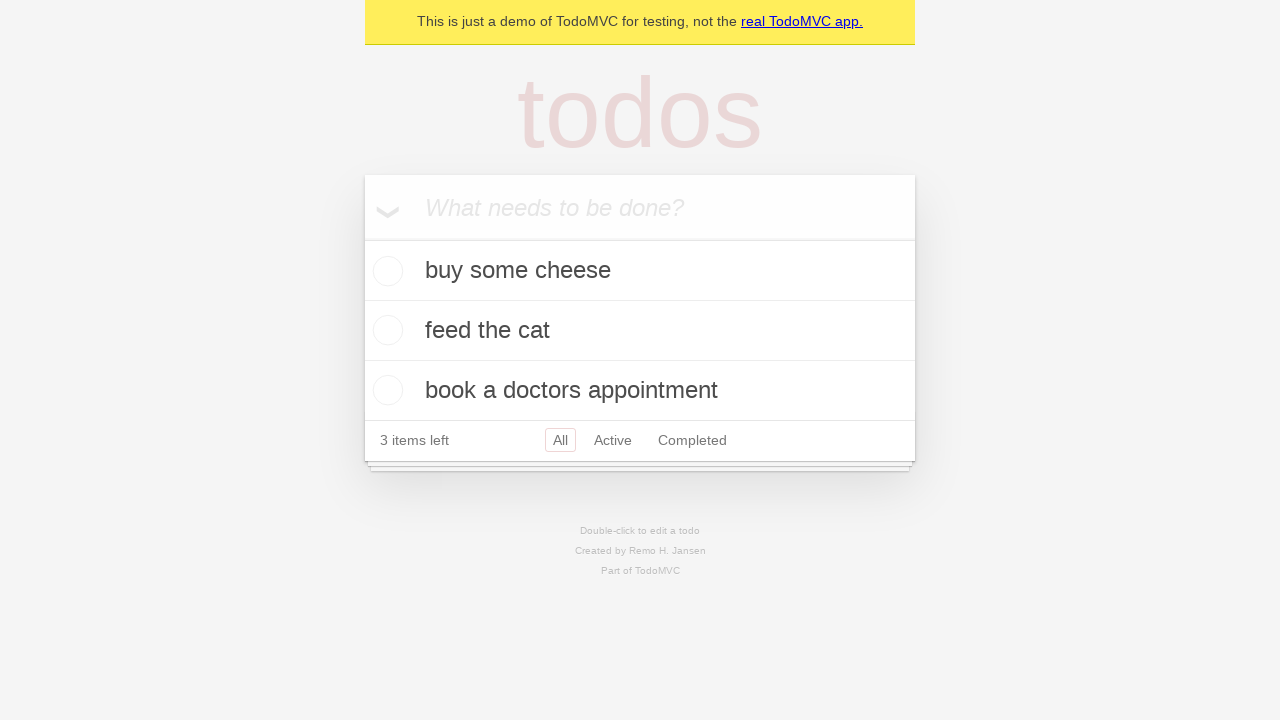

Located second todo item for editing
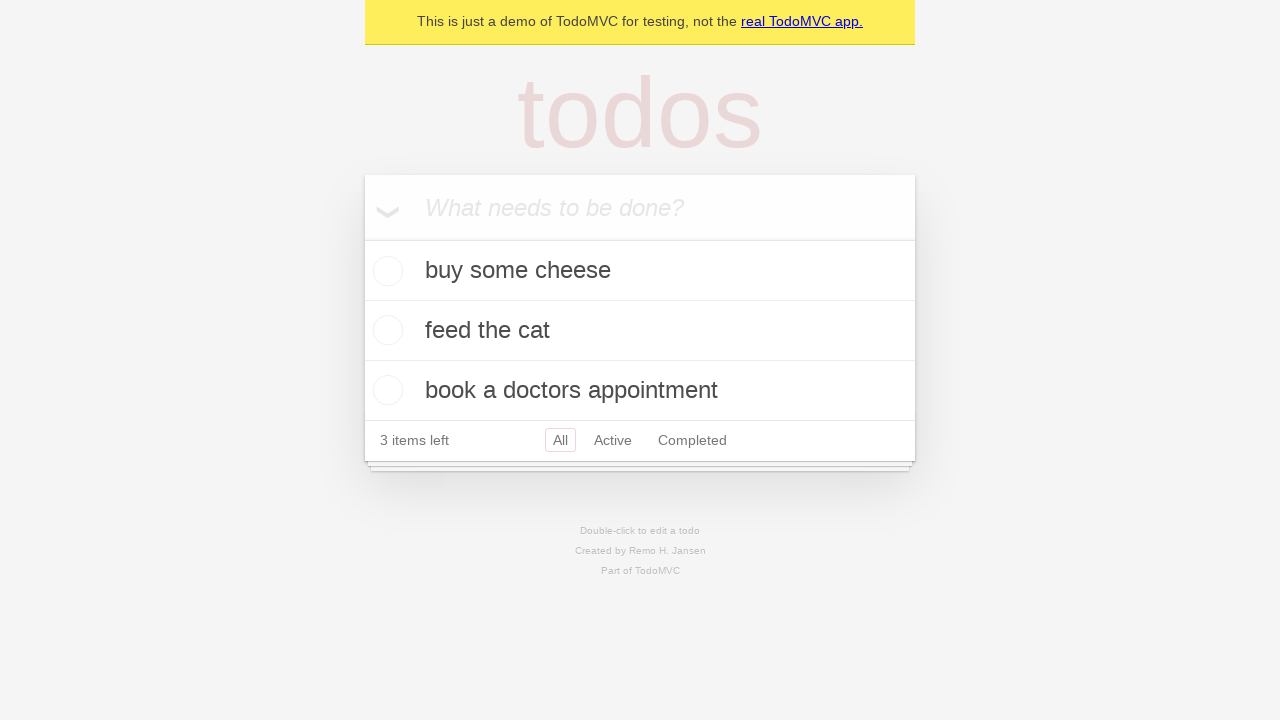

Double-clicked second todo item to enter edit mode at (640, 331) on internal:testid=[data-testid="todo-item"s] >> nth=1
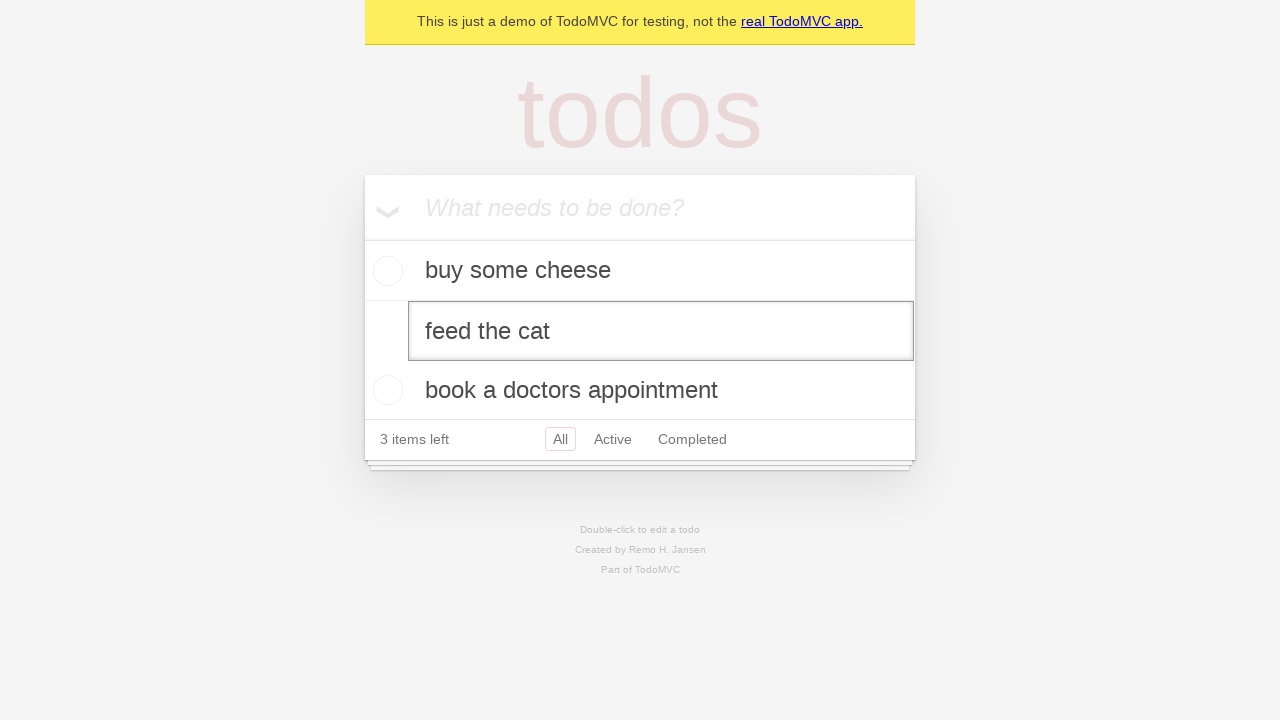

Waited for edit mode UI to render
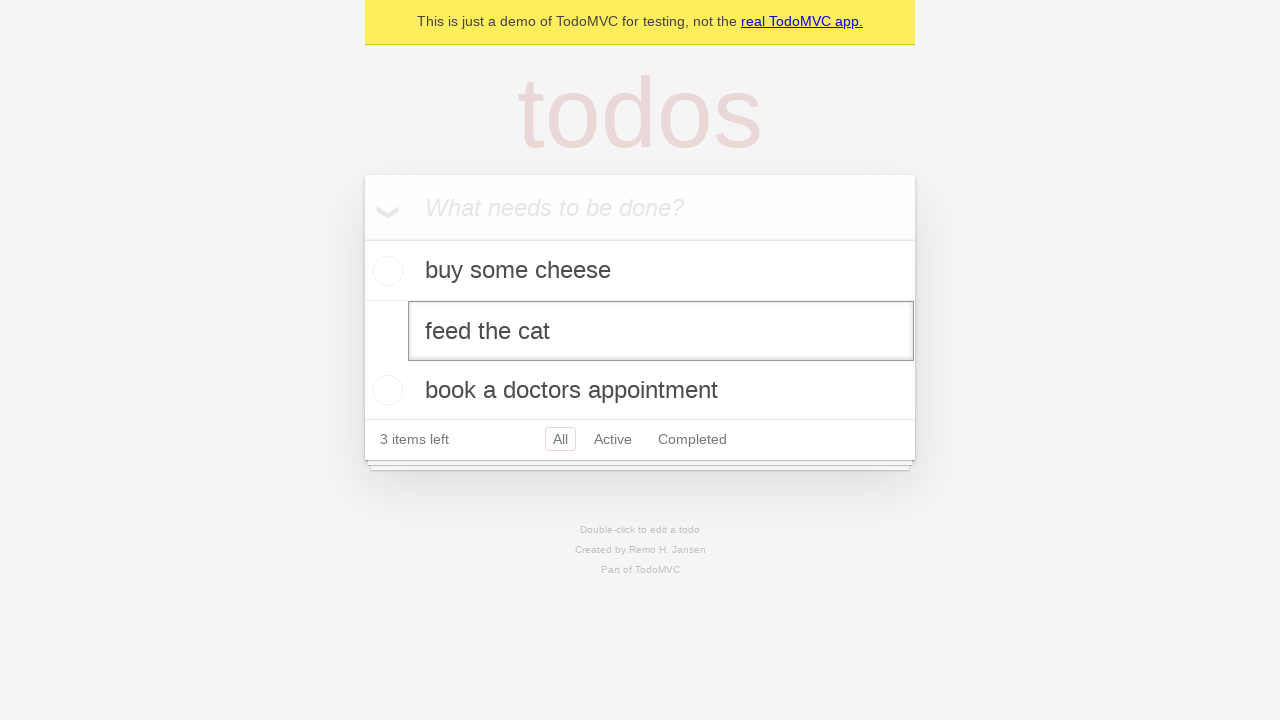

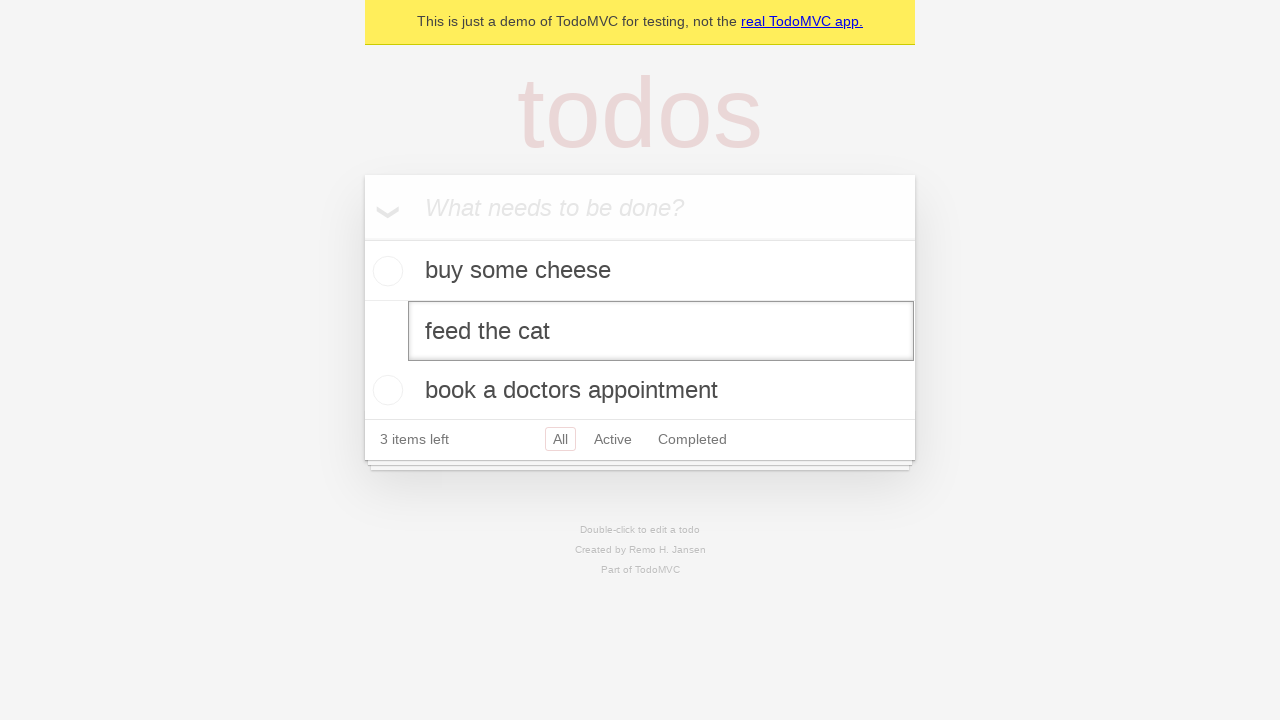